Navigates to the VCTC Pune website and verifies the page loads by checking the current URL

Starting URL: https://vctcpune.com/

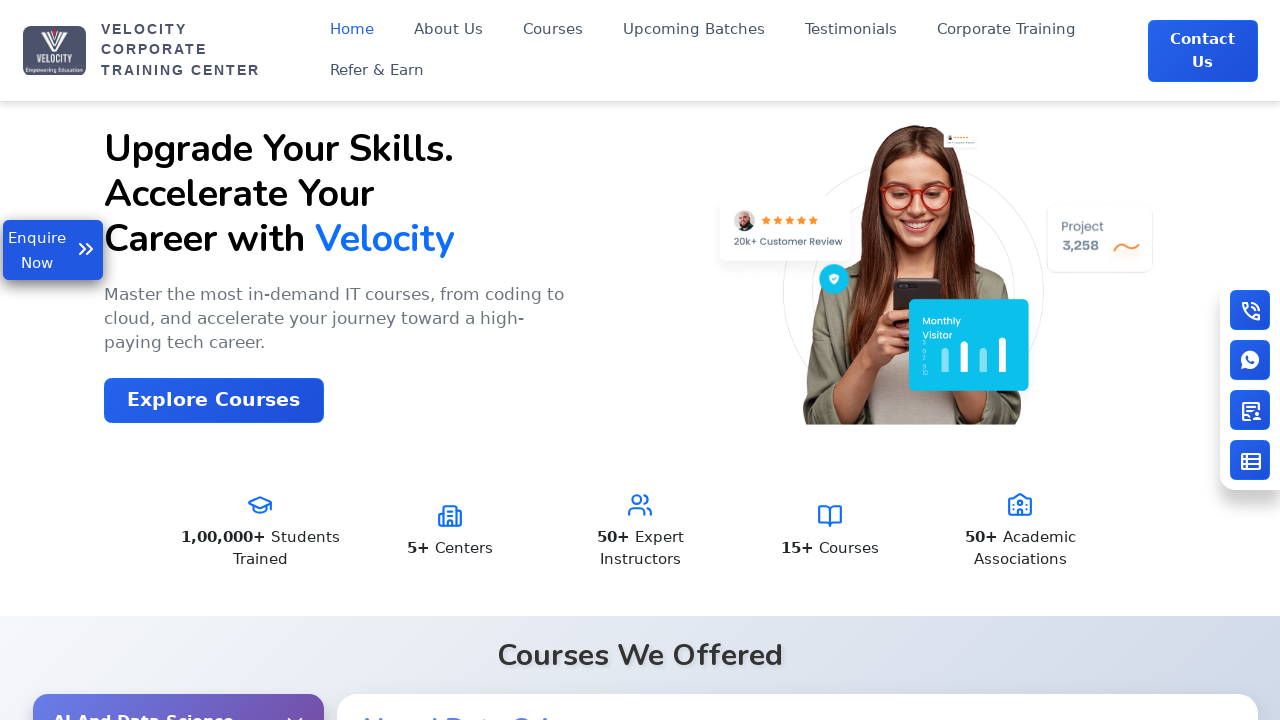

Waited for page DOM content to load
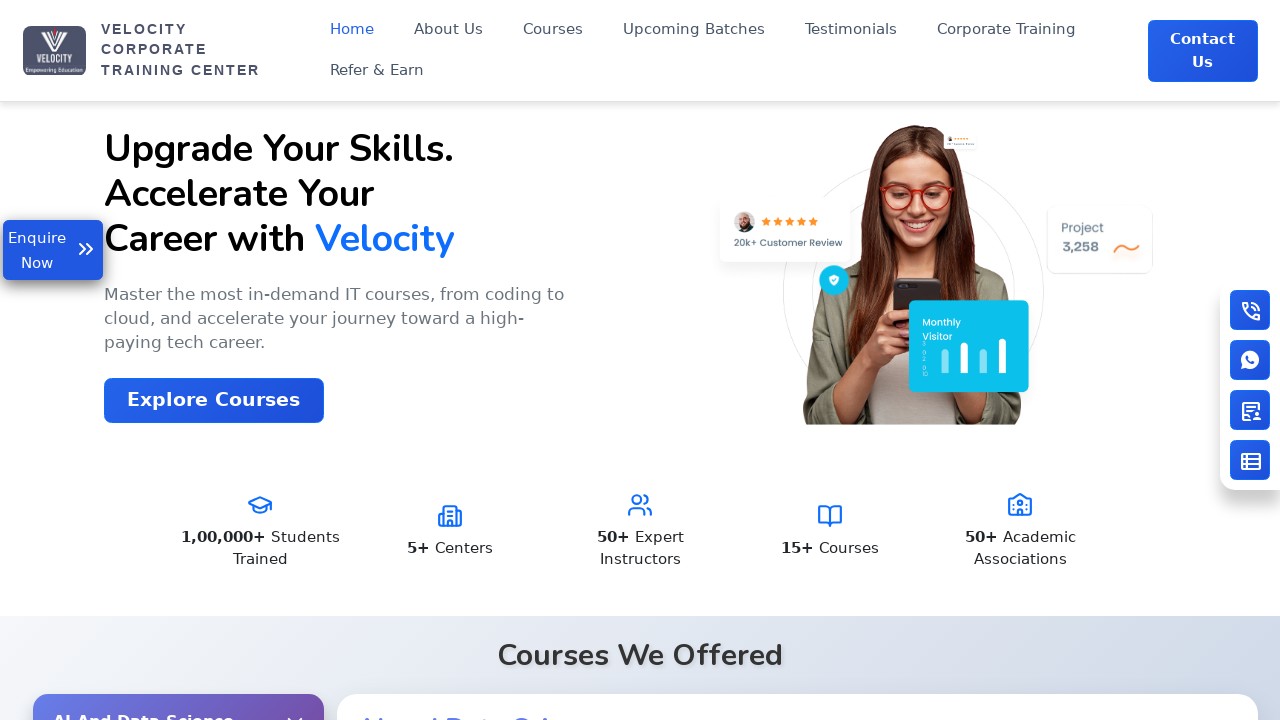

Retrieved current URL: https://www.vctcpune.com/
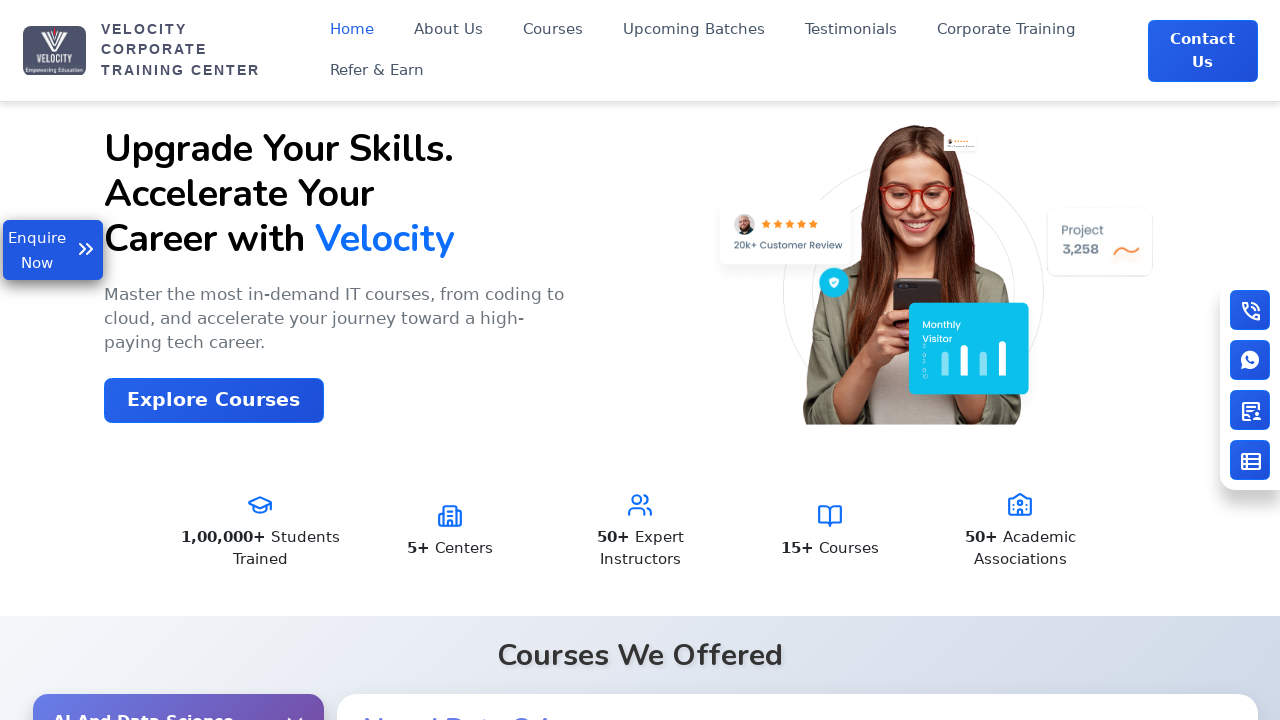

Verified that current URL contains 'vctcpune.com'
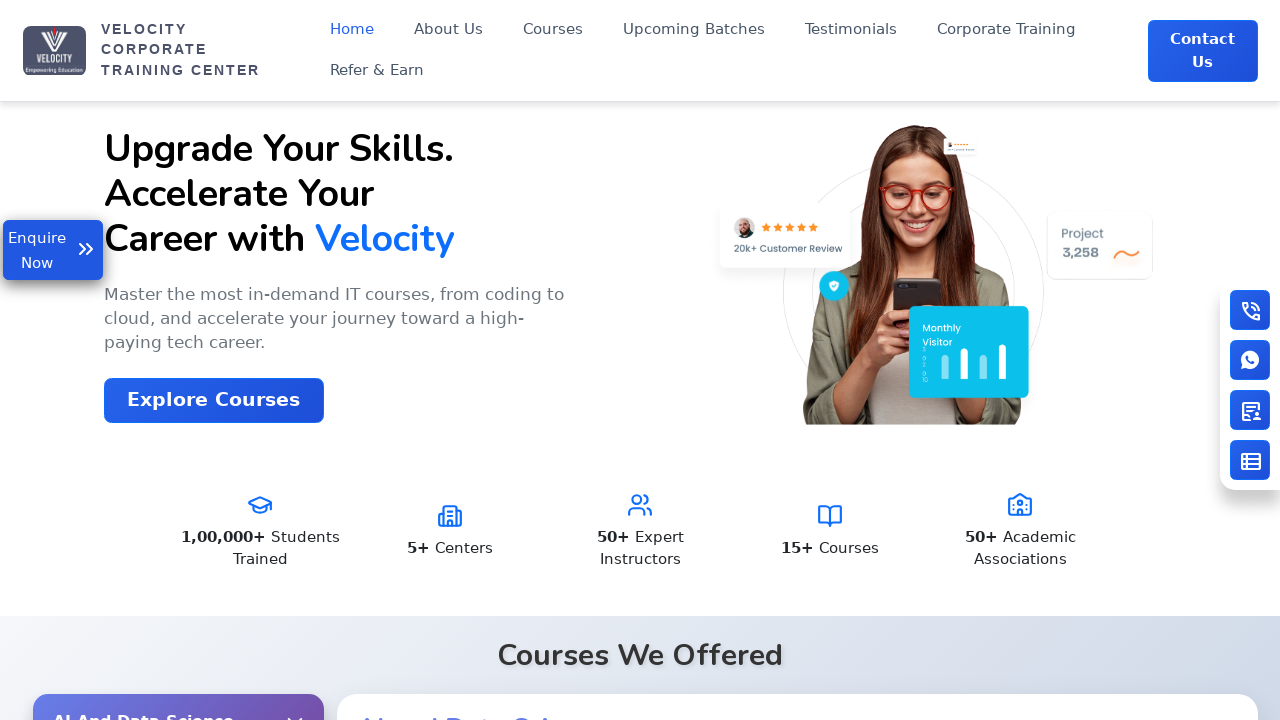

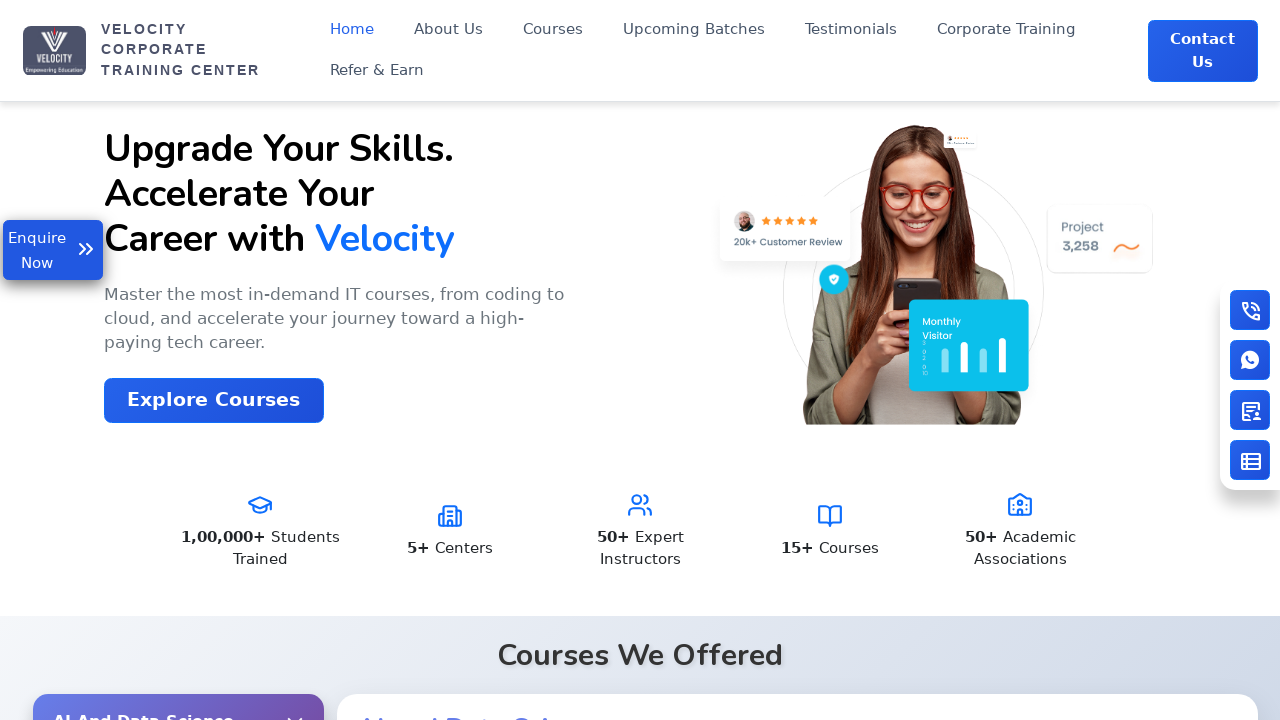